Tests form input functionality by filling in name, email, phone, and address fields on a practice automation page

Starting URL: https://testautomationpractice.blogspot.com/

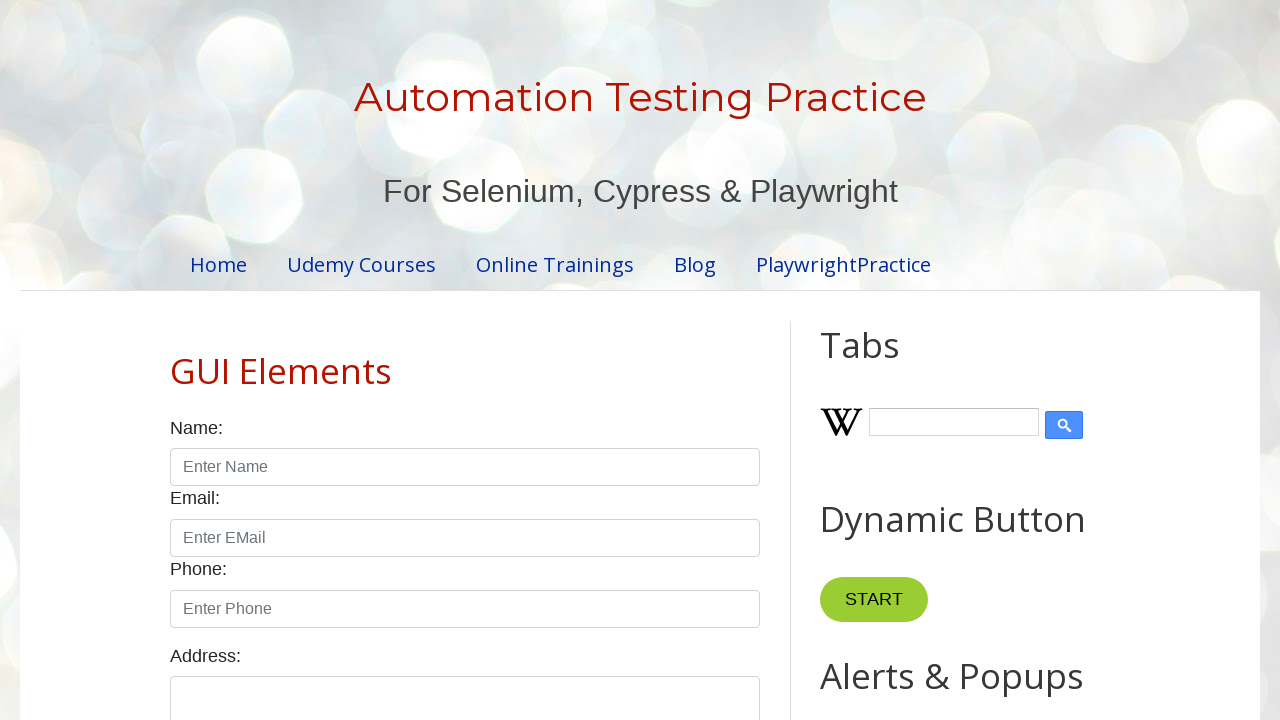

Filled name field with 'Praveena' on input#name
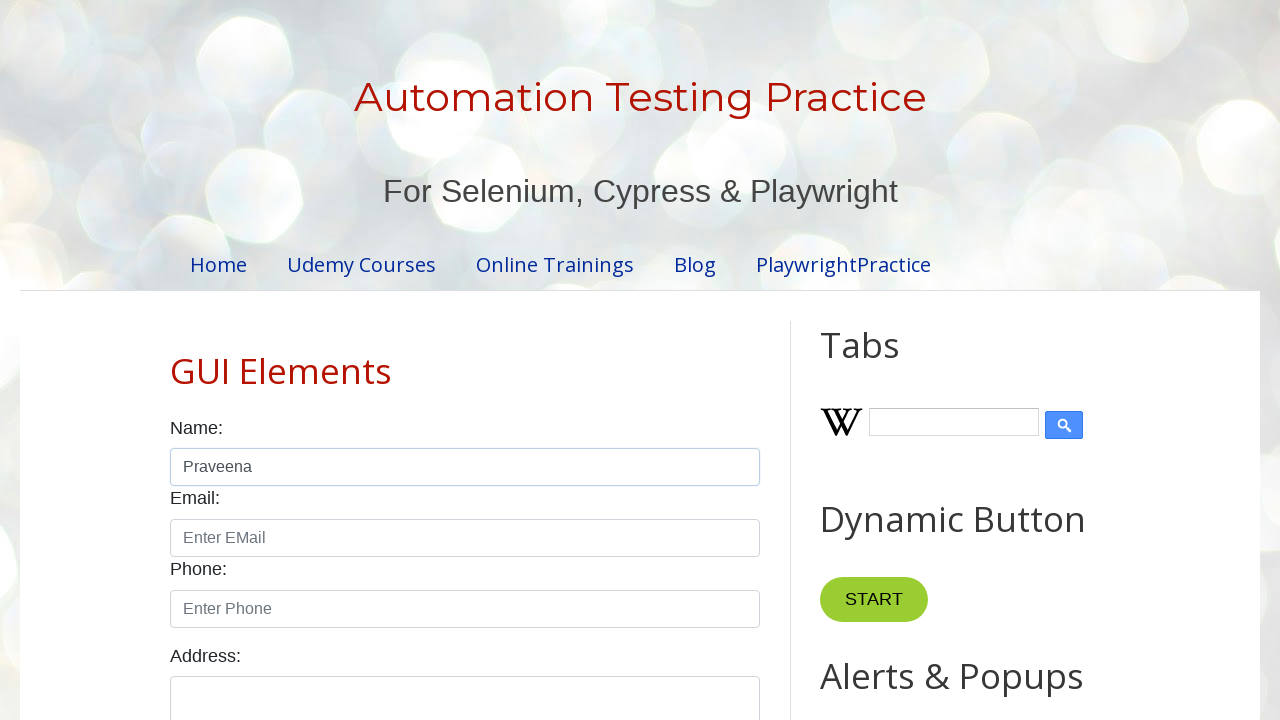

Filled email field with 'Pree@gmail.com' on input#email
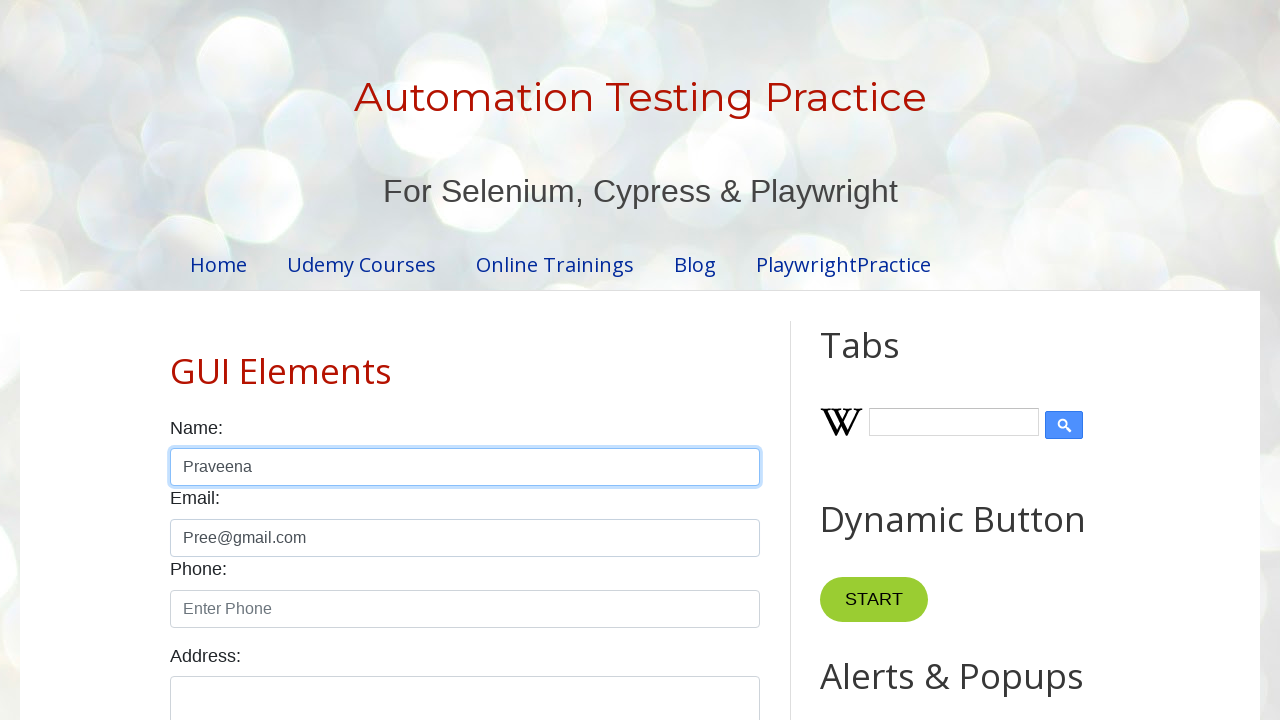

Filled phone field with '0761001236' on input#phone
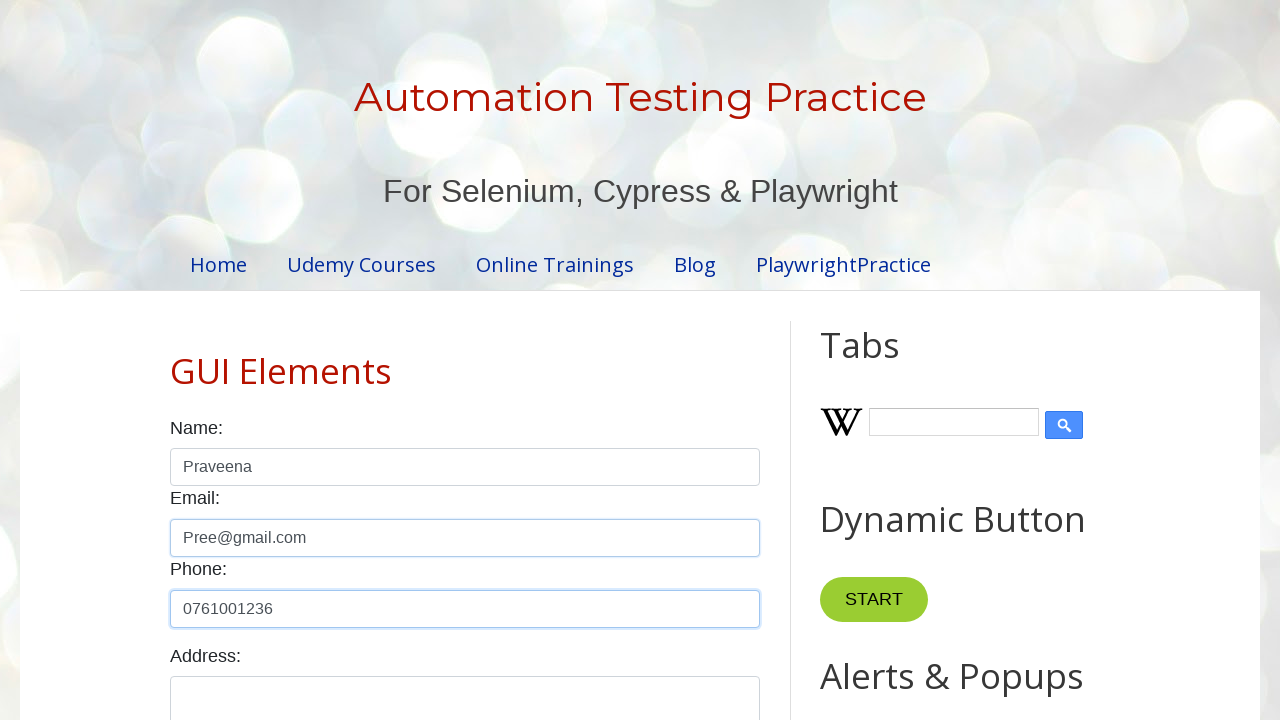

Filled address field with 'No:111/B,Thammita,Makevita' on textarea#textarea
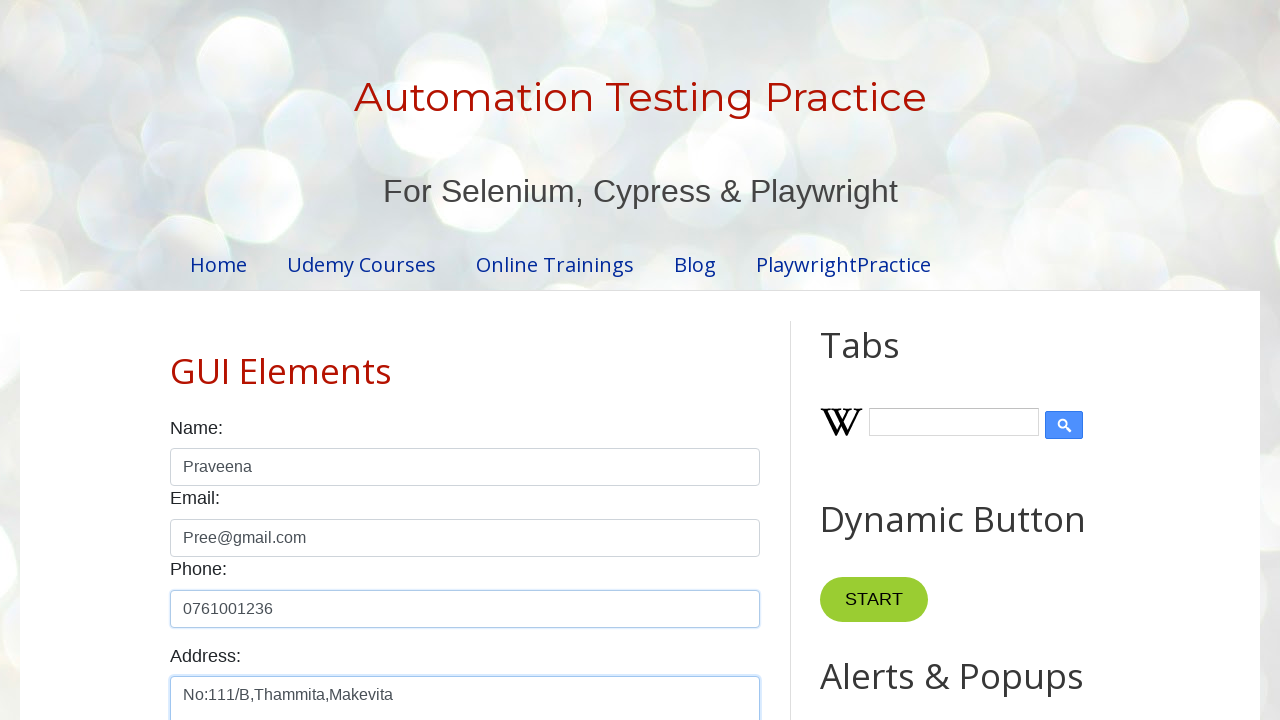

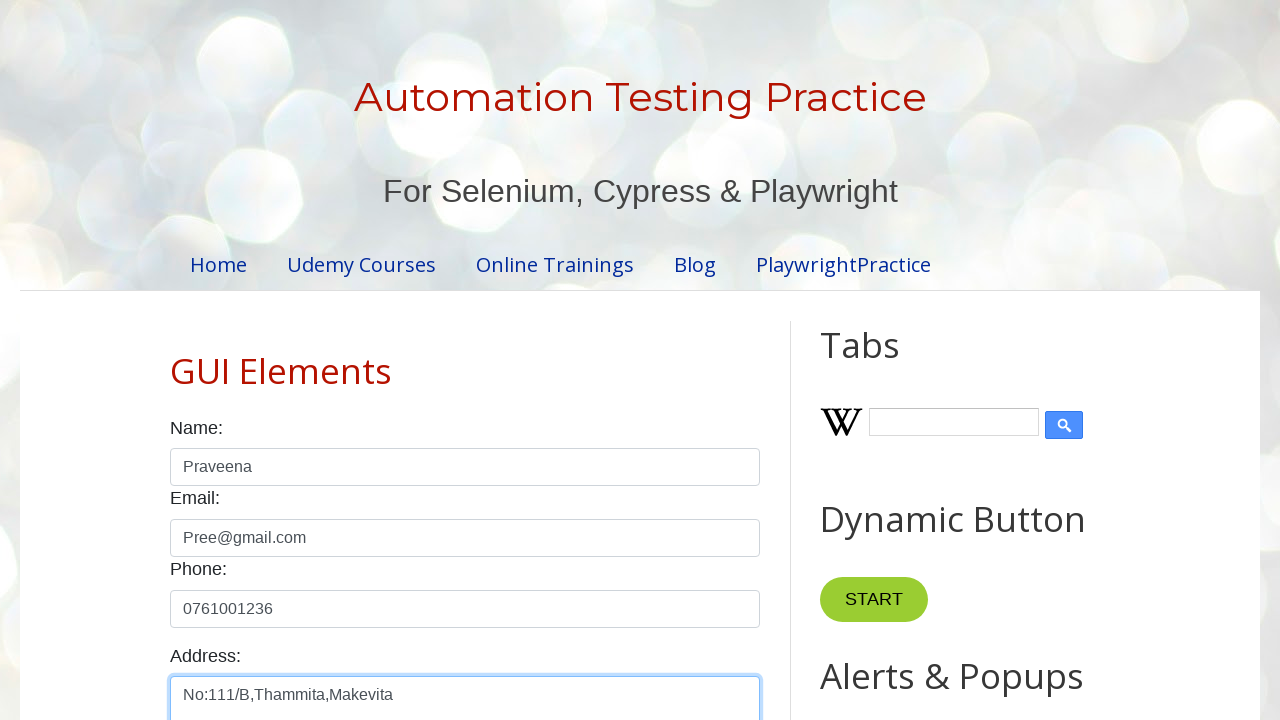